Opens the contact modal and verifies the username/name label is displayed

Starting URL: https://www.demoblaze.com/

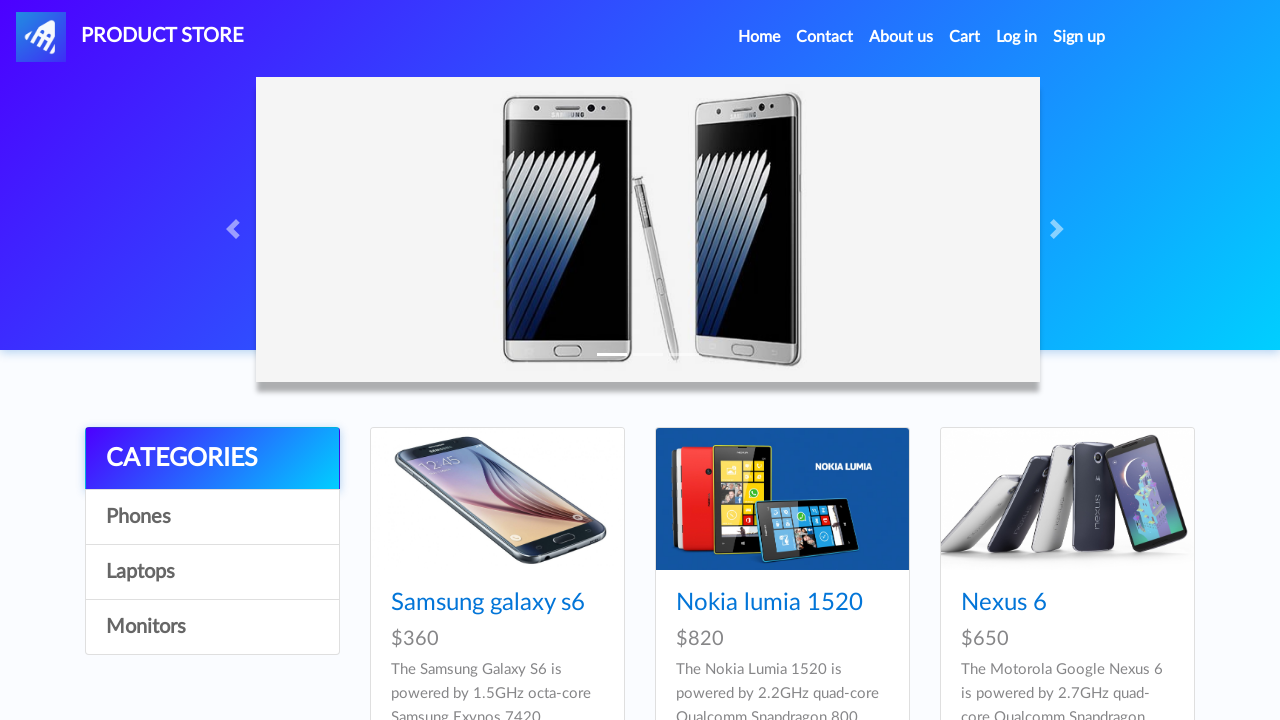

Clicked Contact button in header at (825, 37) on a[data-target='#exampleModal']
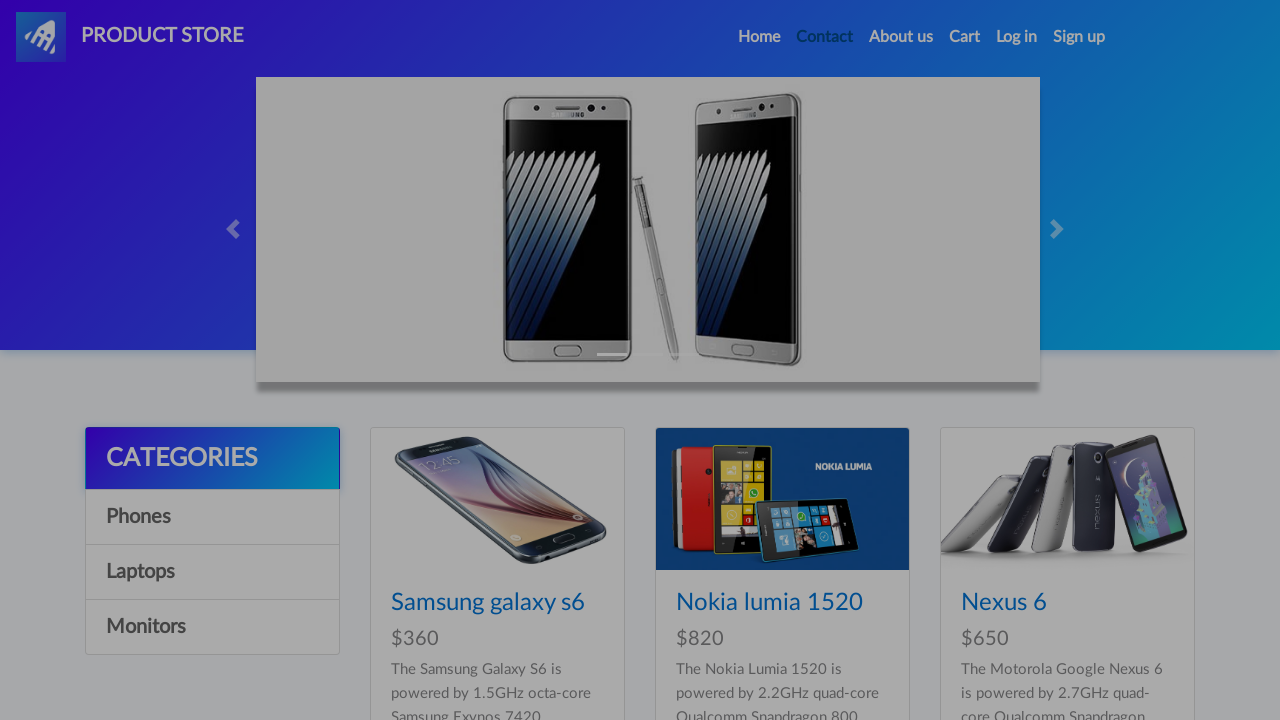

Contact modal appeared
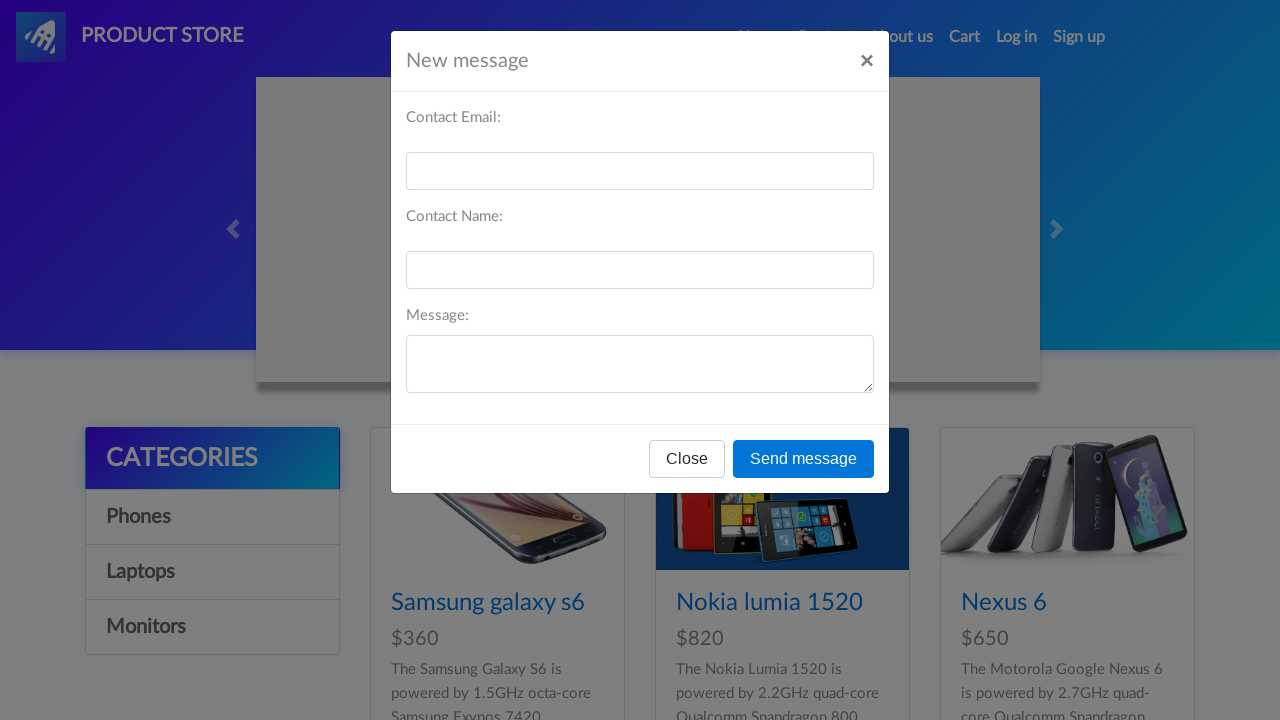

Username/name label is displayed in contact modal
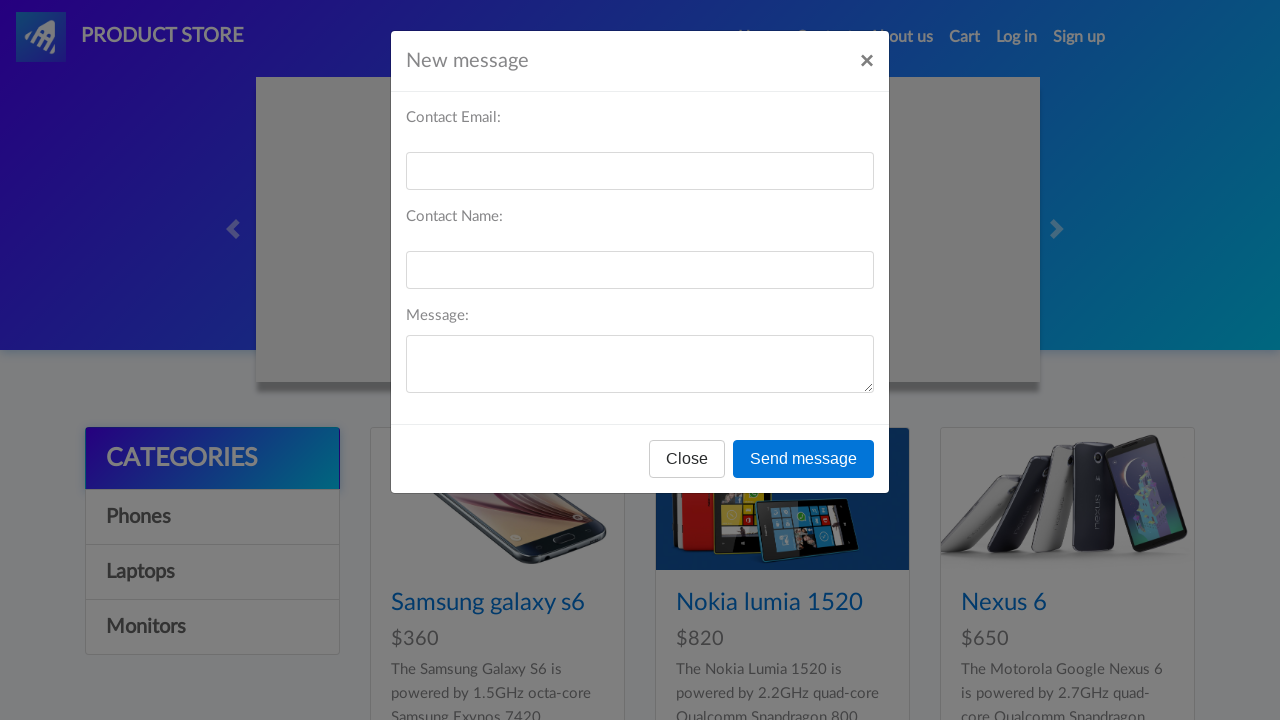

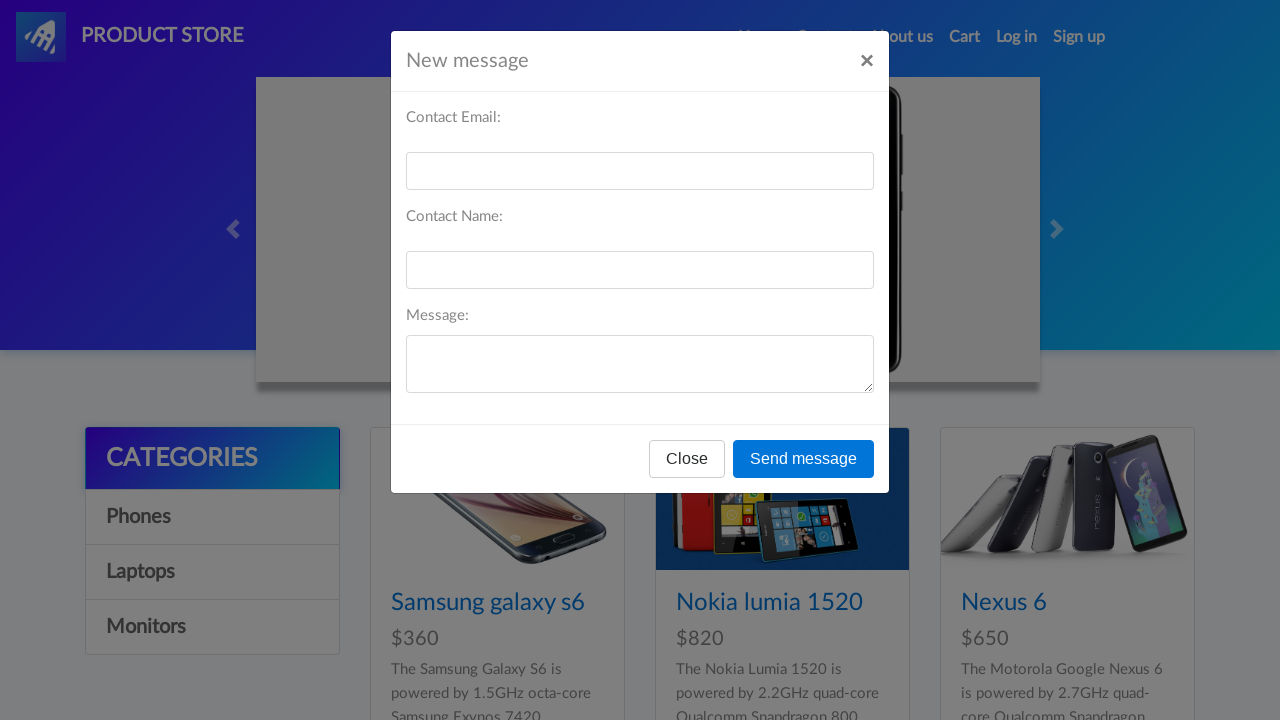